Tests clicking on the logo image on imgflip.com and verifies the page title.

Starting URL: http://imgflip.com

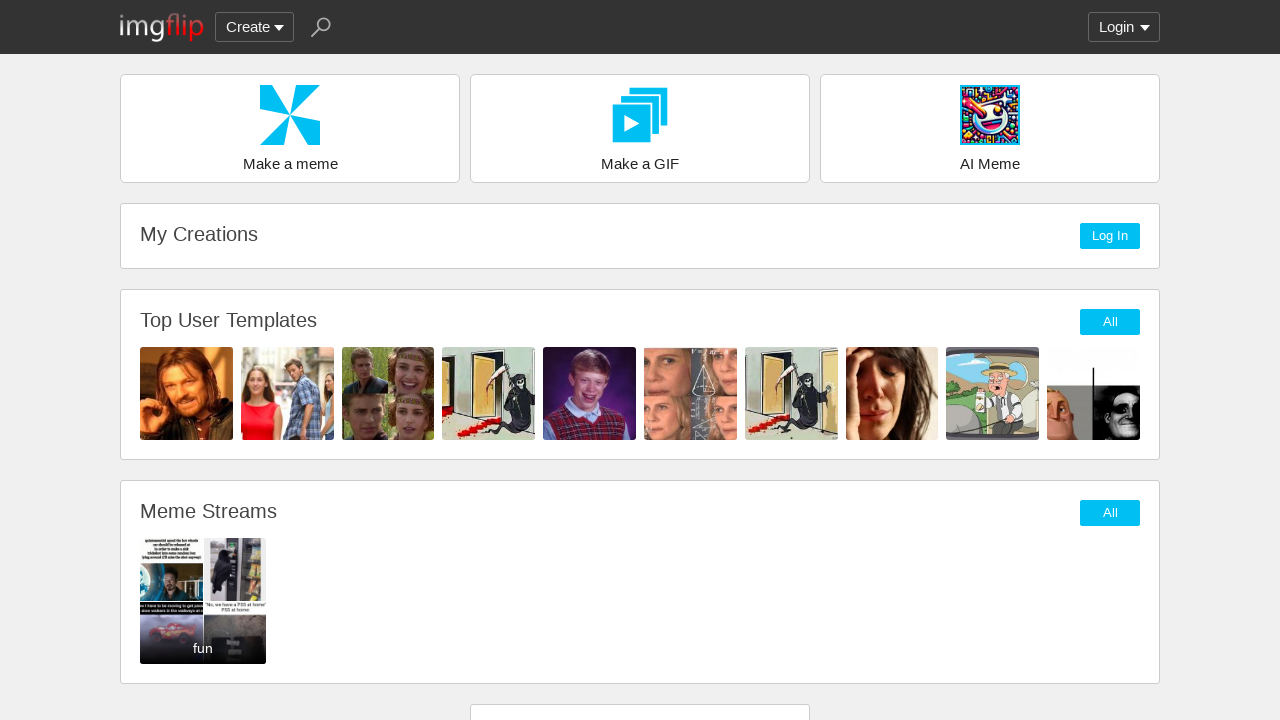

Clicked the Imgflip logo image at (162, 27) on #logo
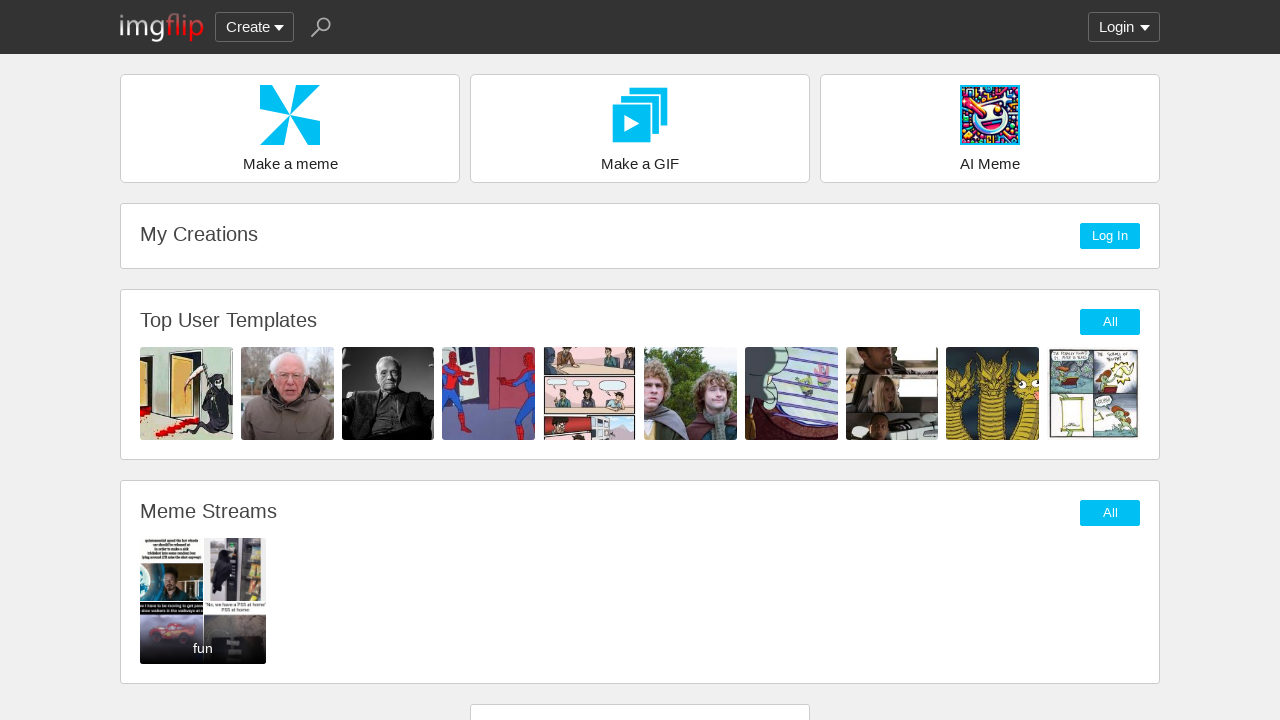

Page loaded after clicking logo
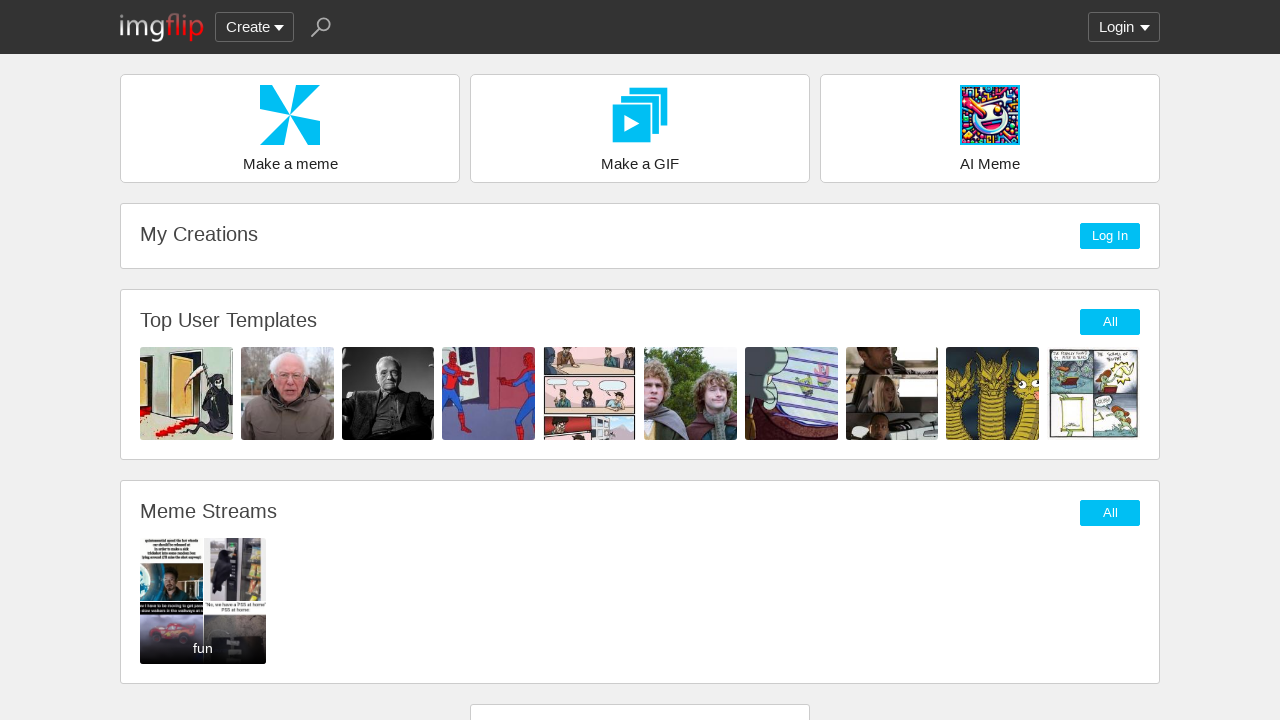

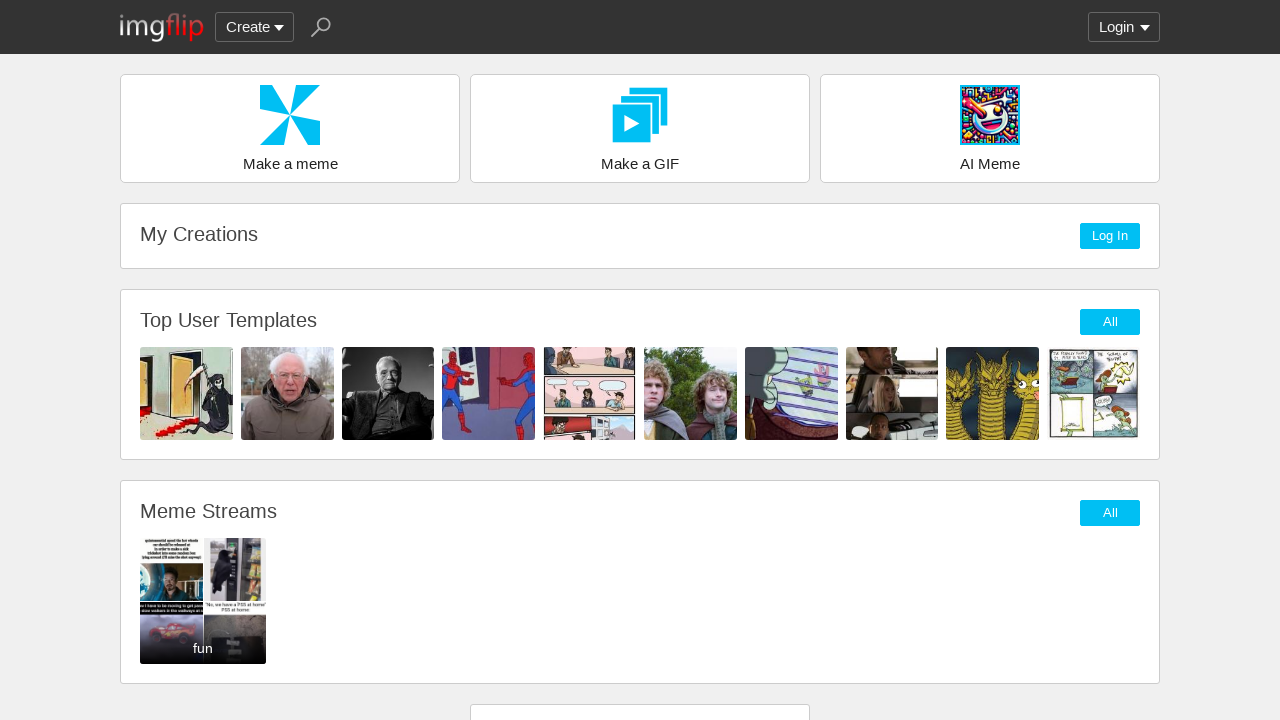